Tests drag and drop functionality by validating initial text of draggable and droppable elements, performing the drag and drop action, and verifying the droppable element's text changes to "Dropped!"

Starting URL: https://jqueryui.com/resources/demos/droppable/default.html

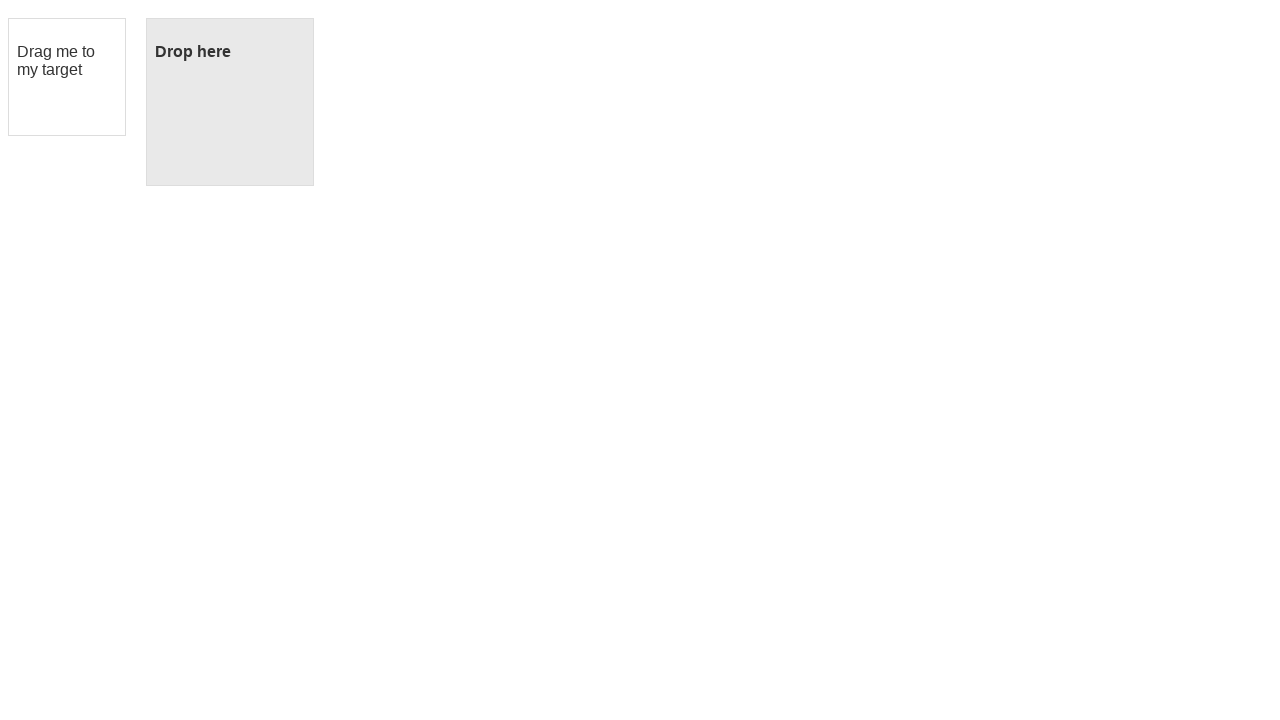

Navigated to jQuery UI droppable demo page
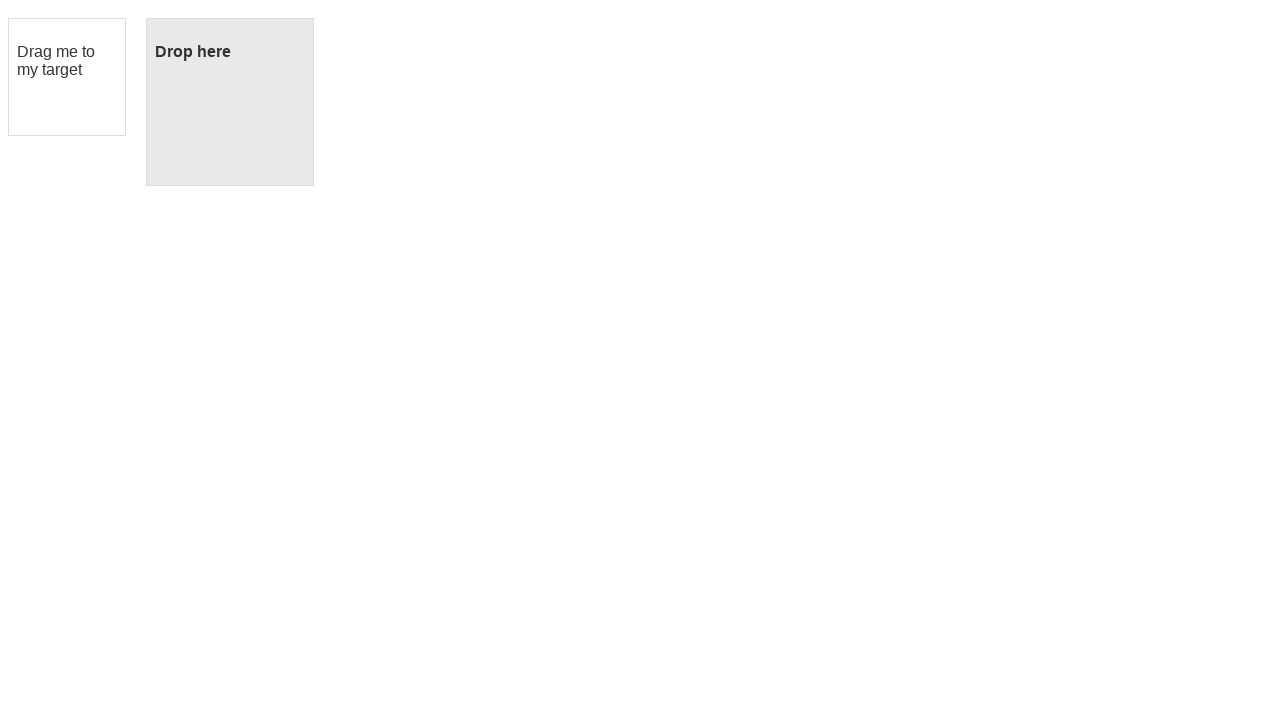

Located draggable element
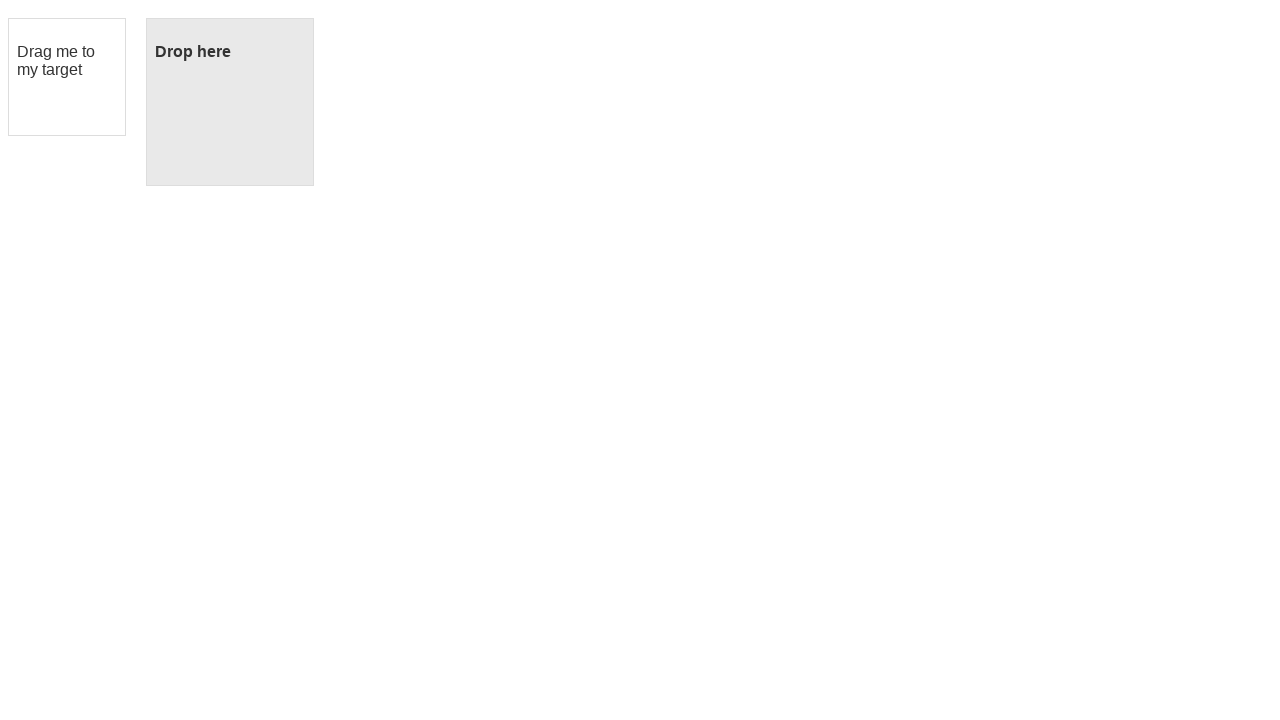

Verified draggable element text is 'Drag me to my target'
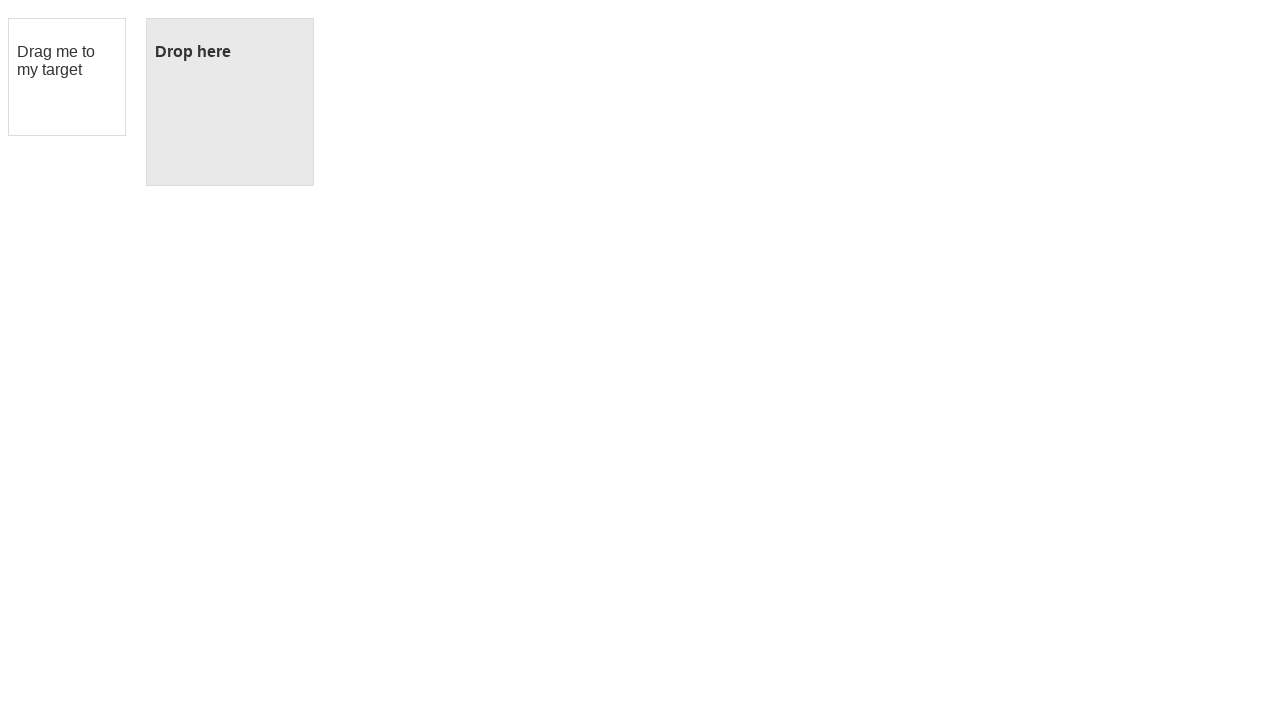

Located droppable element
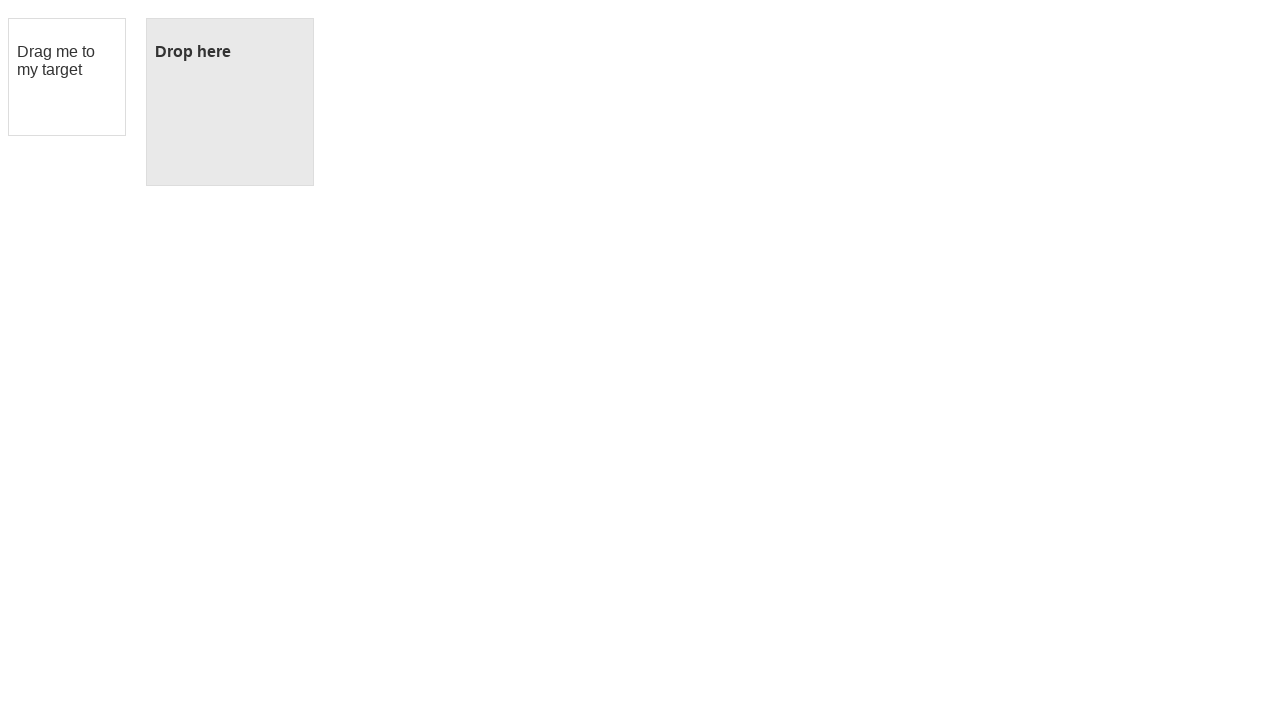

Verified droppable element initial text is 'Drop here'
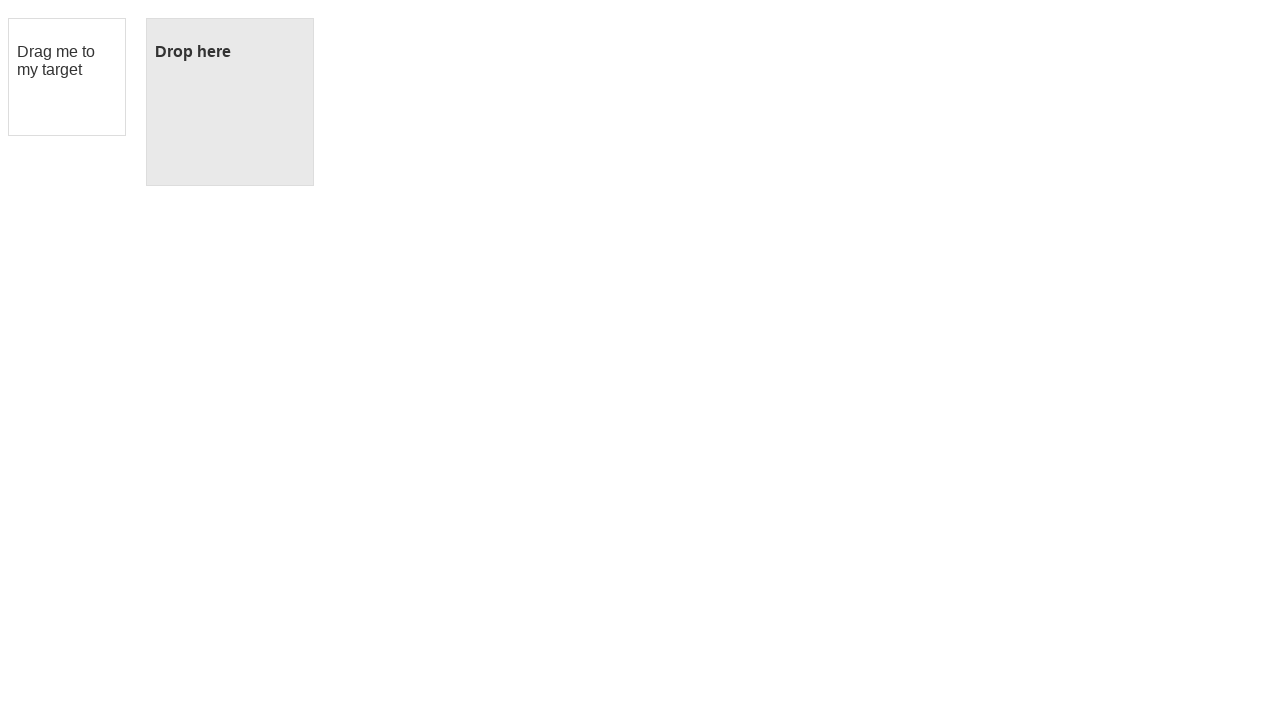

Performed drag and drop action from draggable to droppable element at (230, 102)
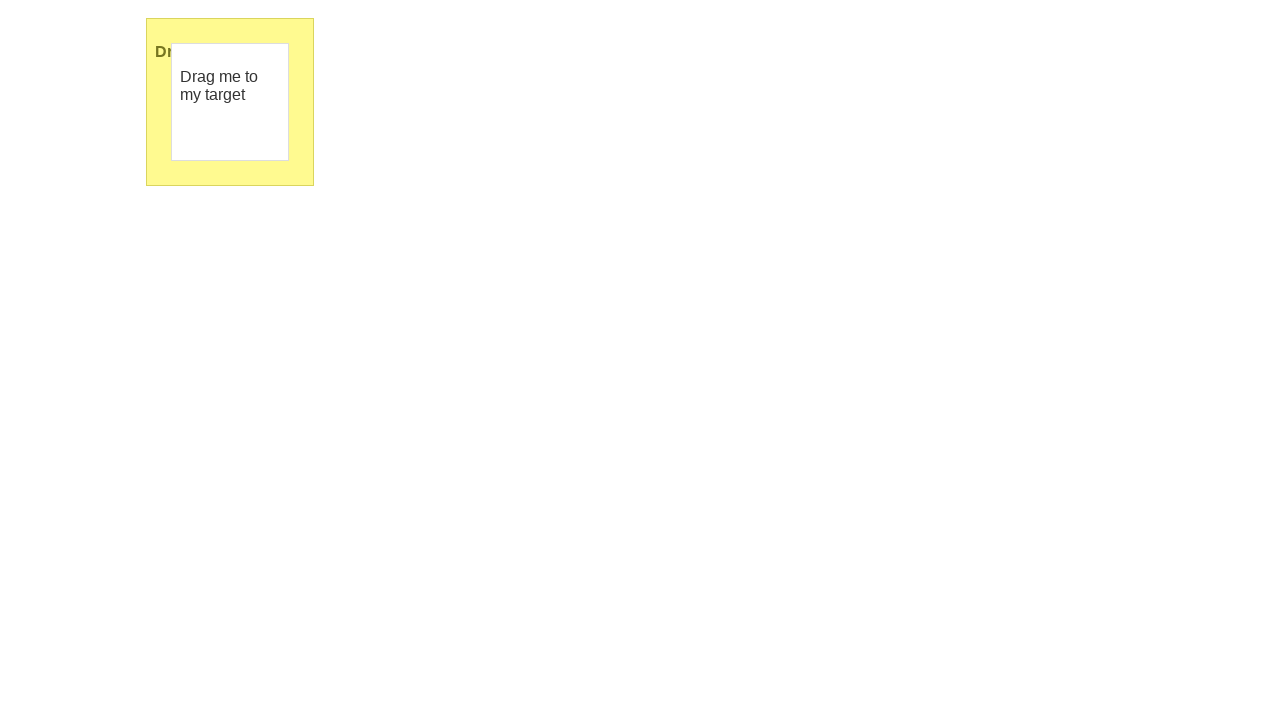

Verified droppable element text changed to 'Dropped!' after drop
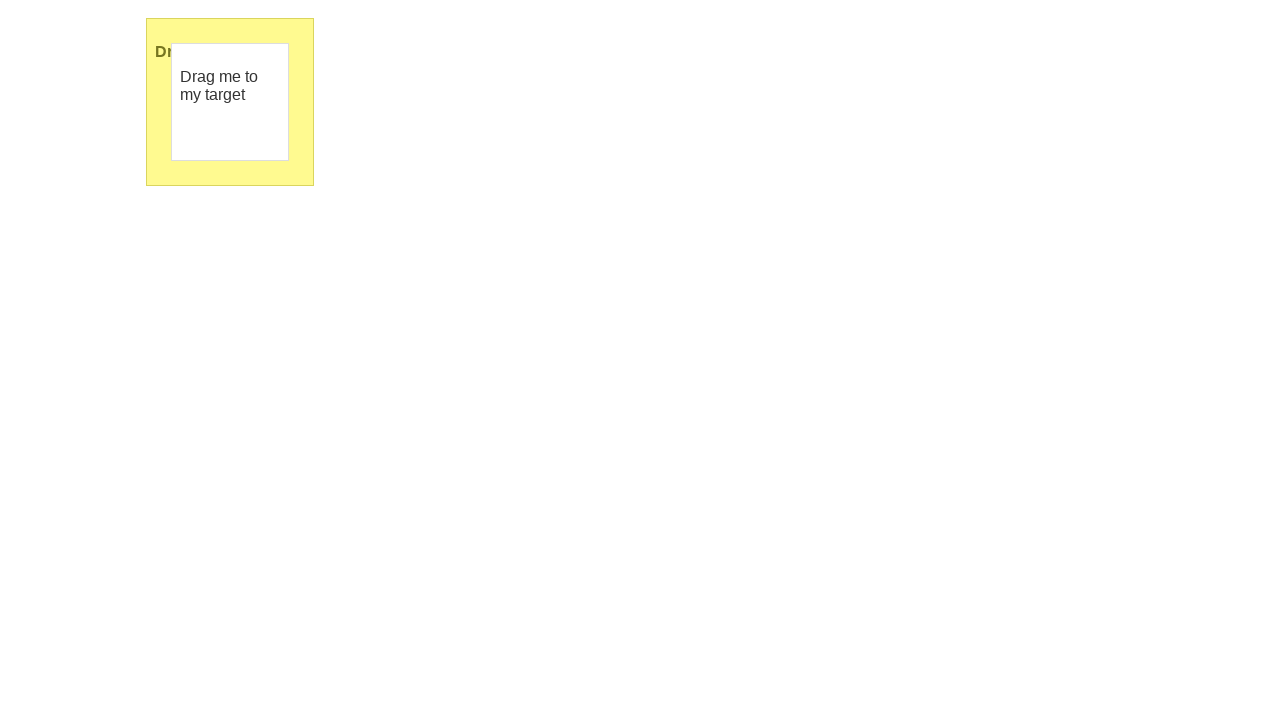

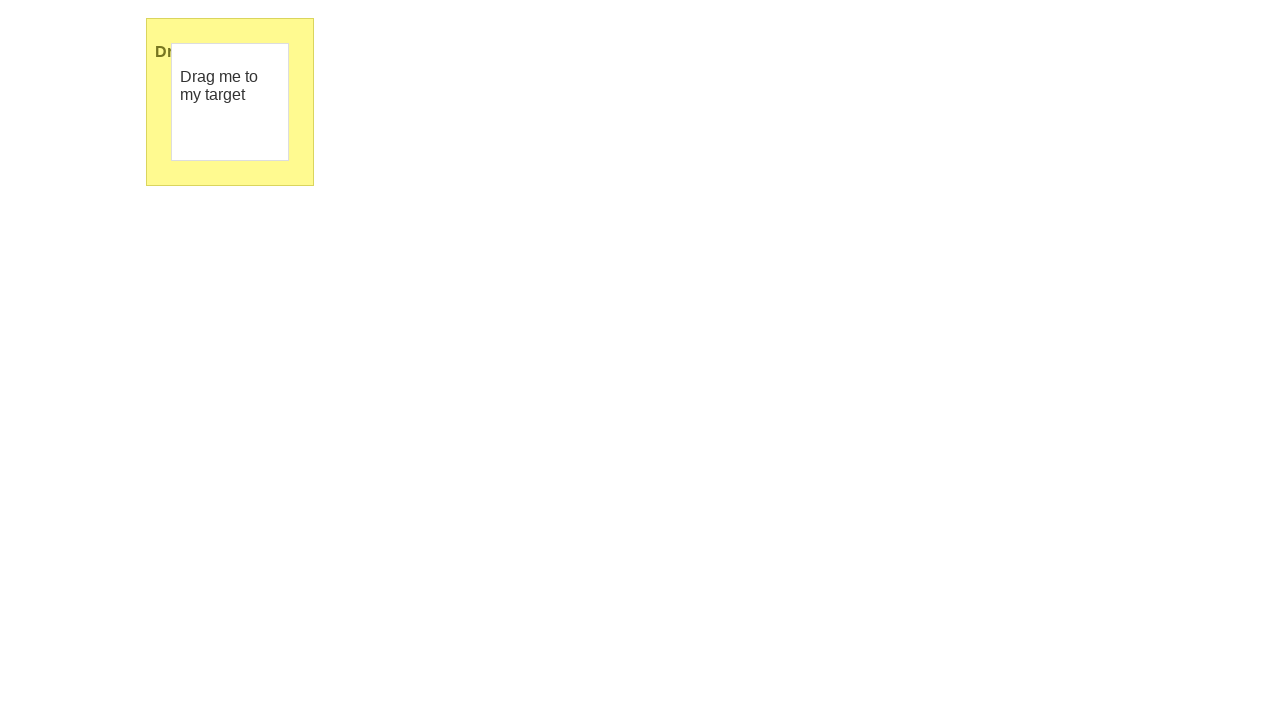